Tests window switching functionality by opening a new tab, switching to it, and then switching back to the original window

Starting URL: https://formy-project.herokuapp.com/switch-window

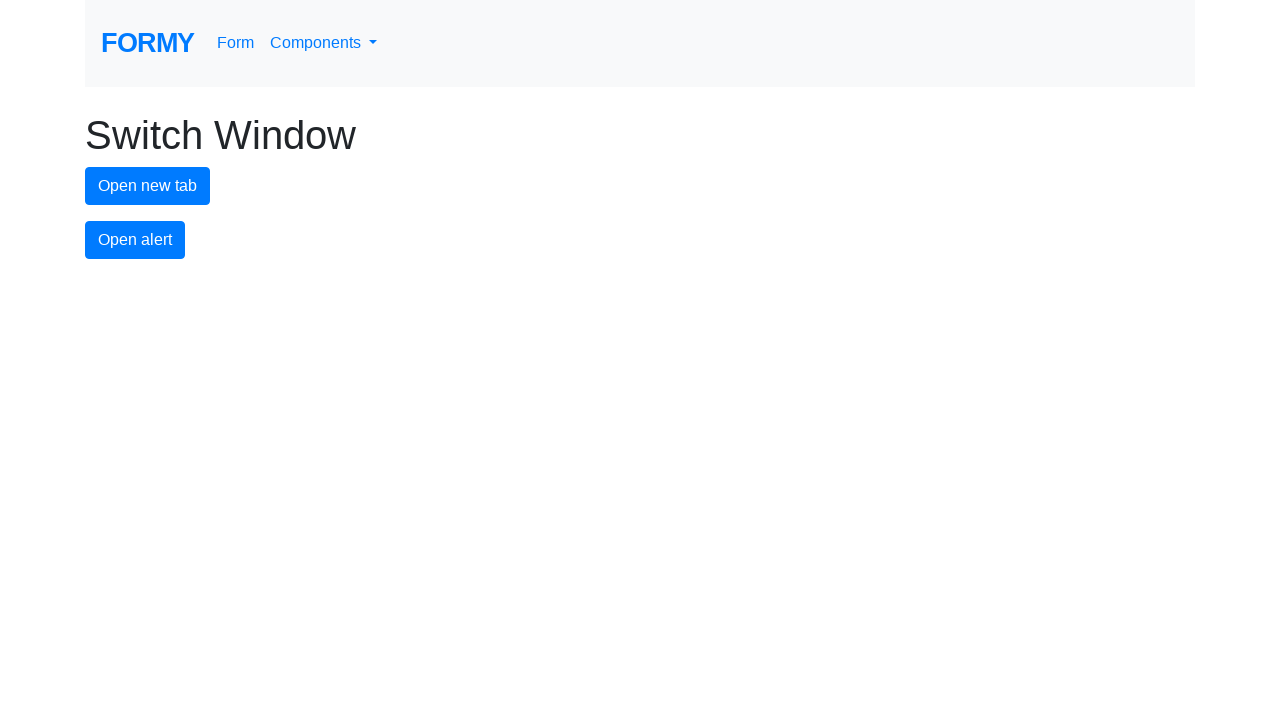

Clicked button to open new tab at (148, 186) on #new-tab-button
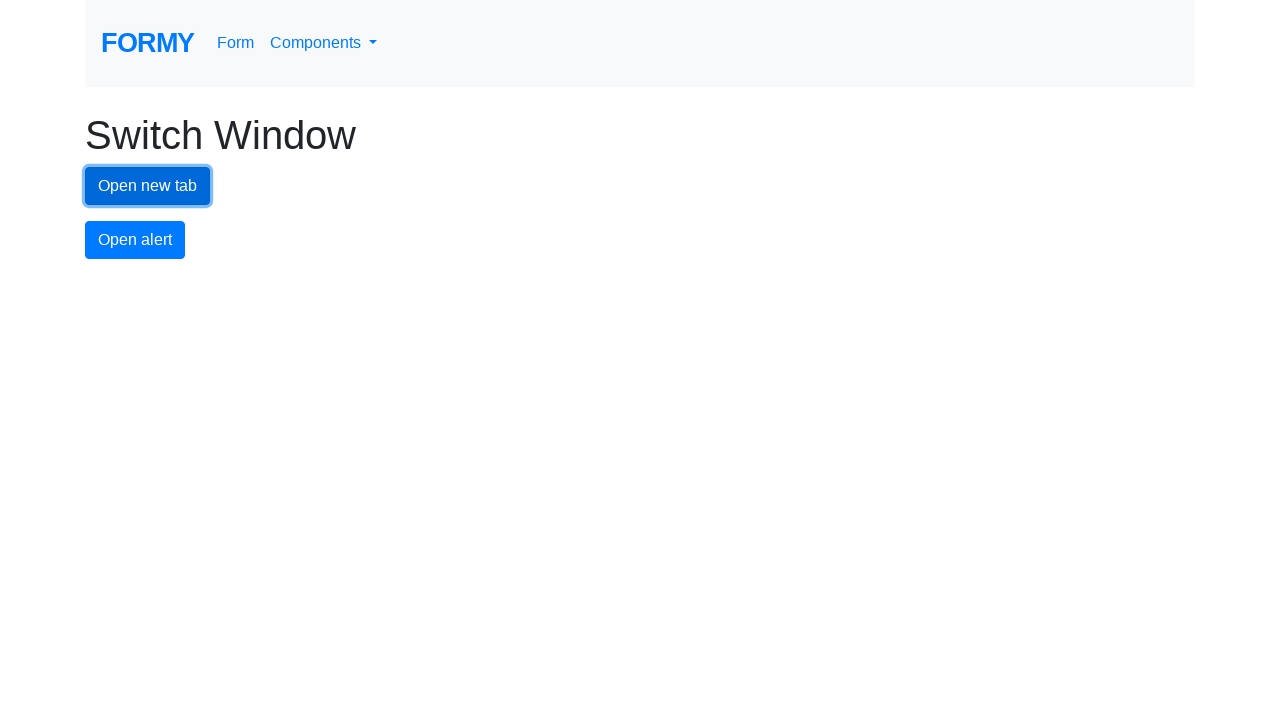

Waited for new tab to open
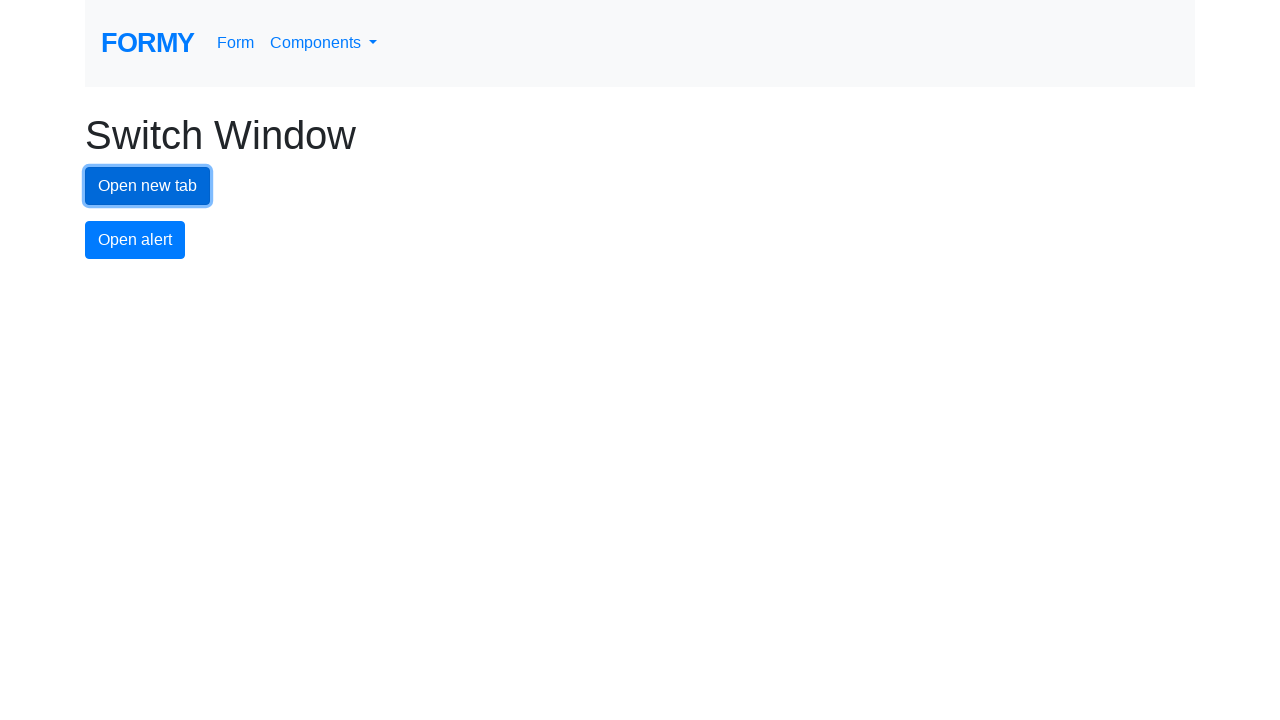

Retrieved all open pages in context
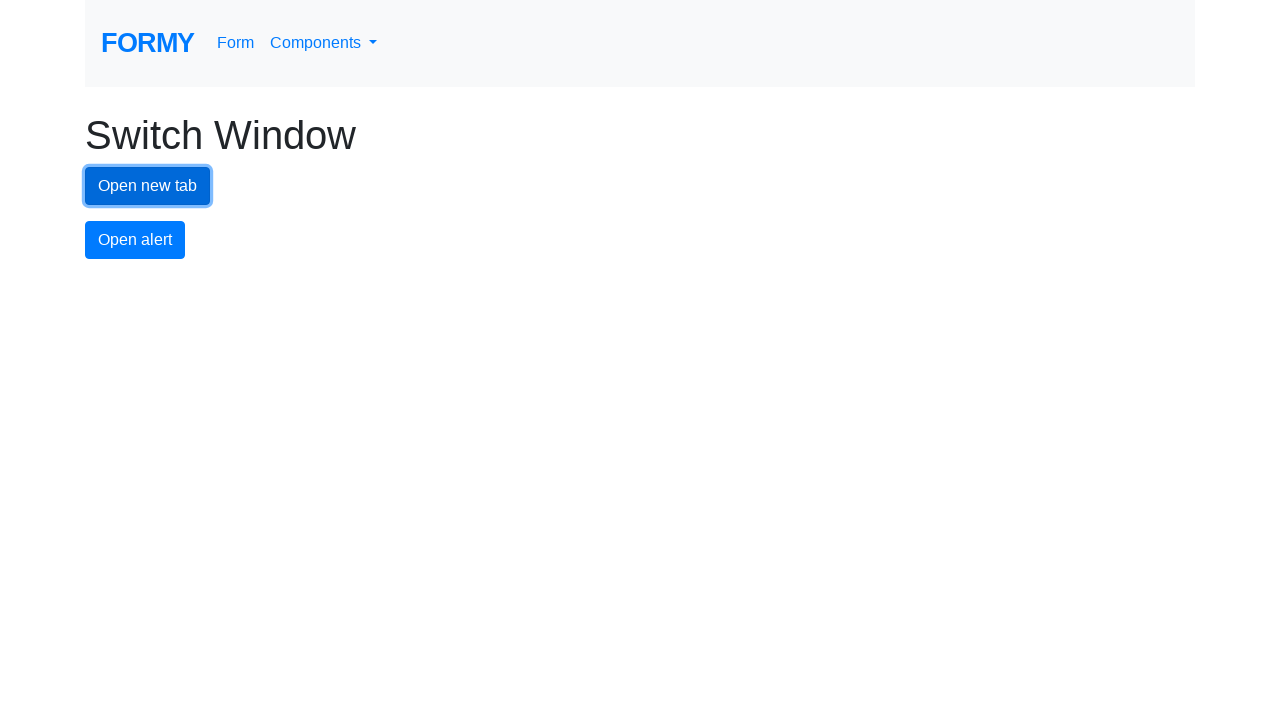

Switched focus to new tab
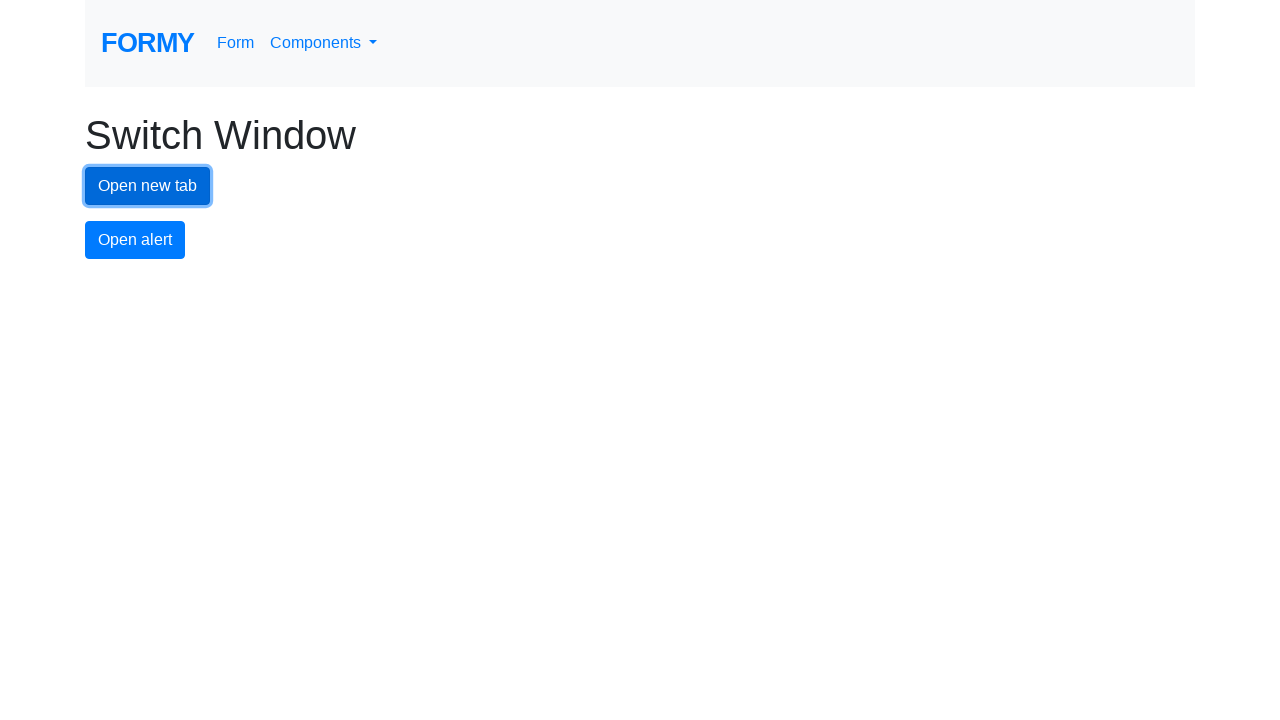

Waited while on new tab
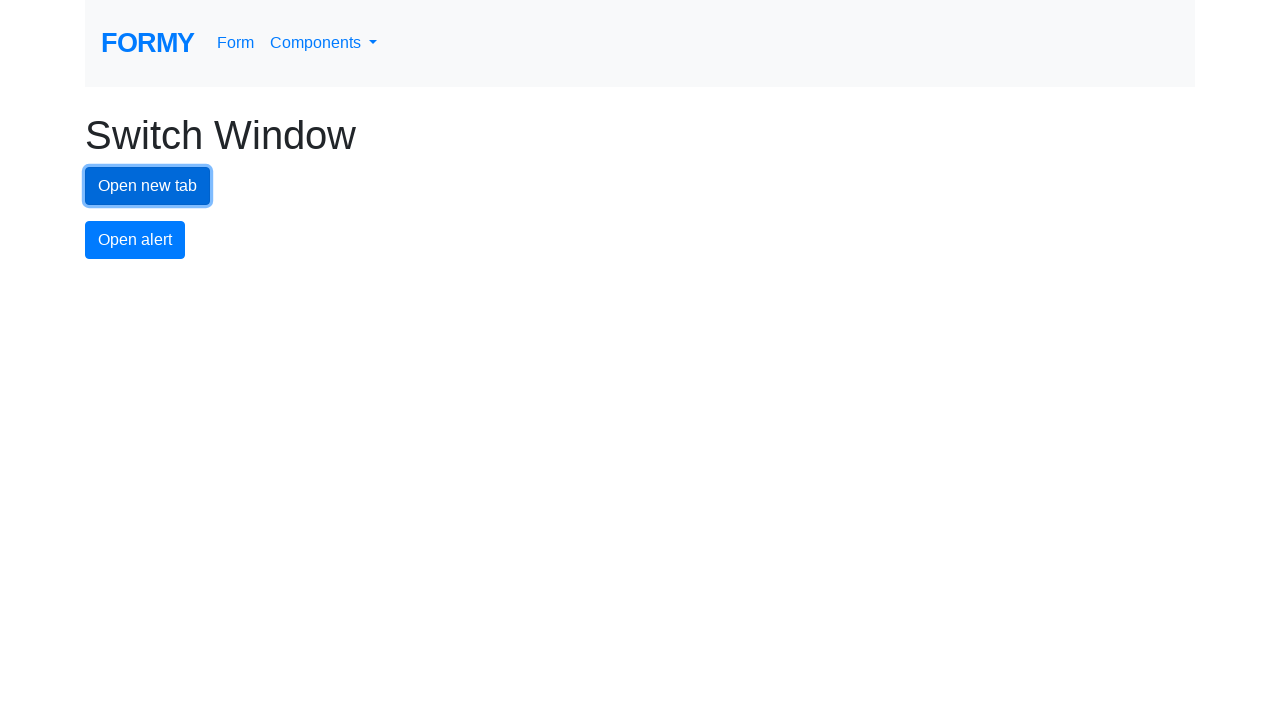

Switched focus back to original tab
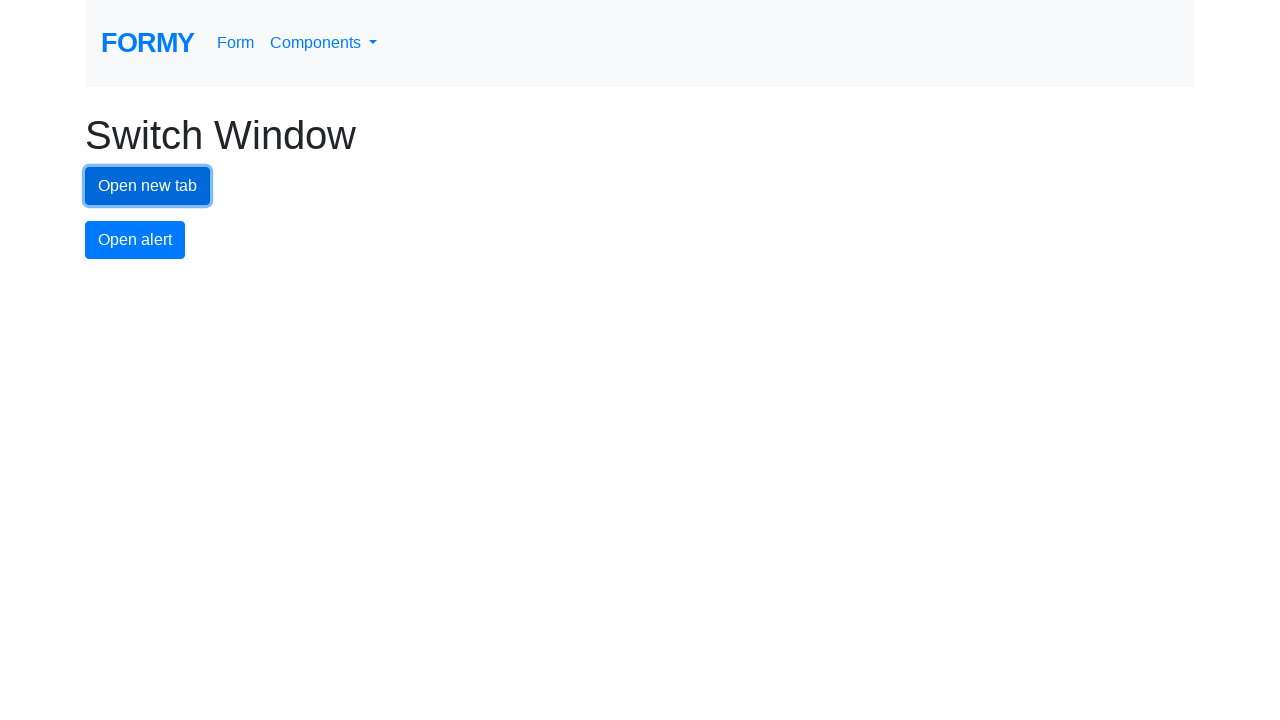

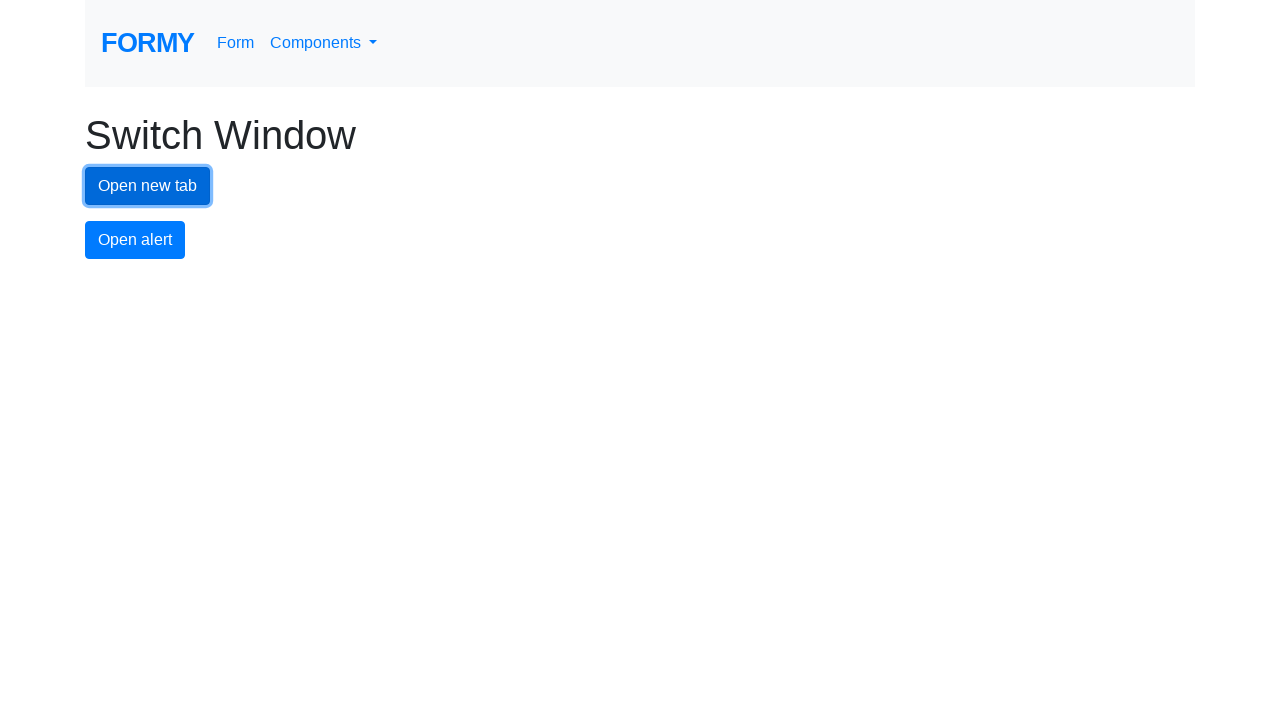